Tests page scrolling functionality by scrolling down, scrolling up, and scrolling elements into view on a webpage.

Starting URL: https://www.qualitest.com/contact/

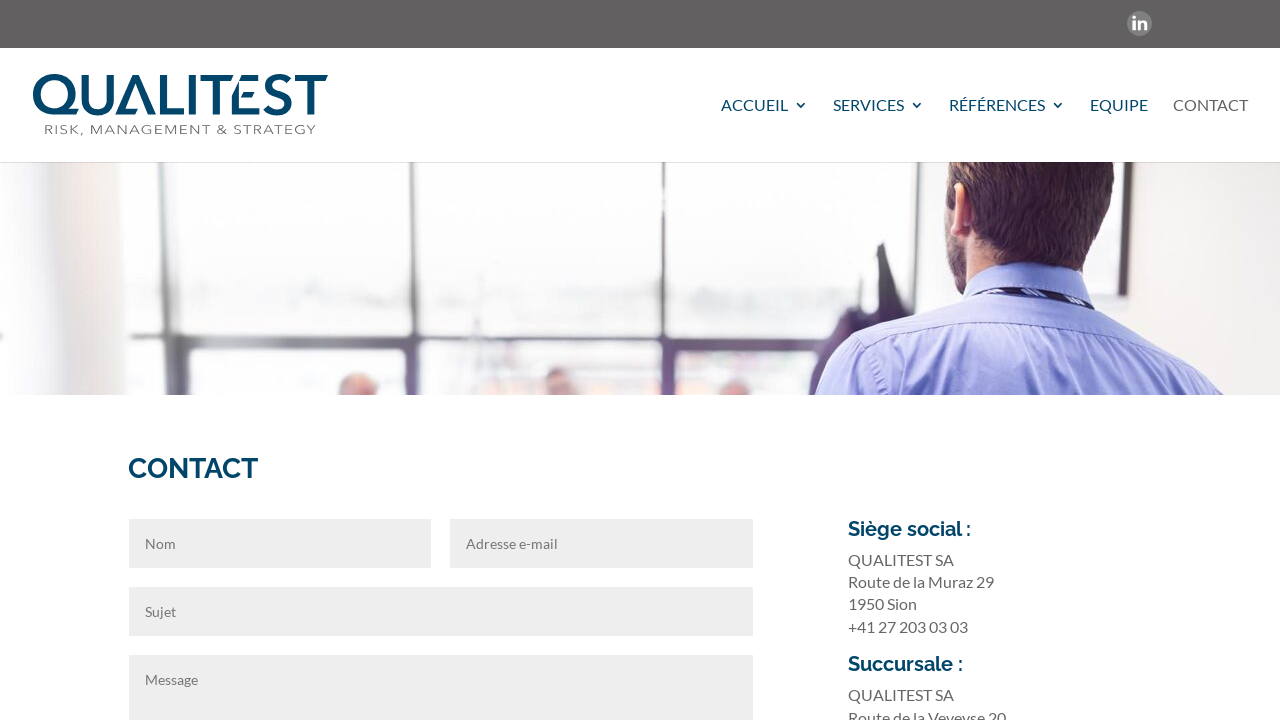

Set viewport size to 1920x1080
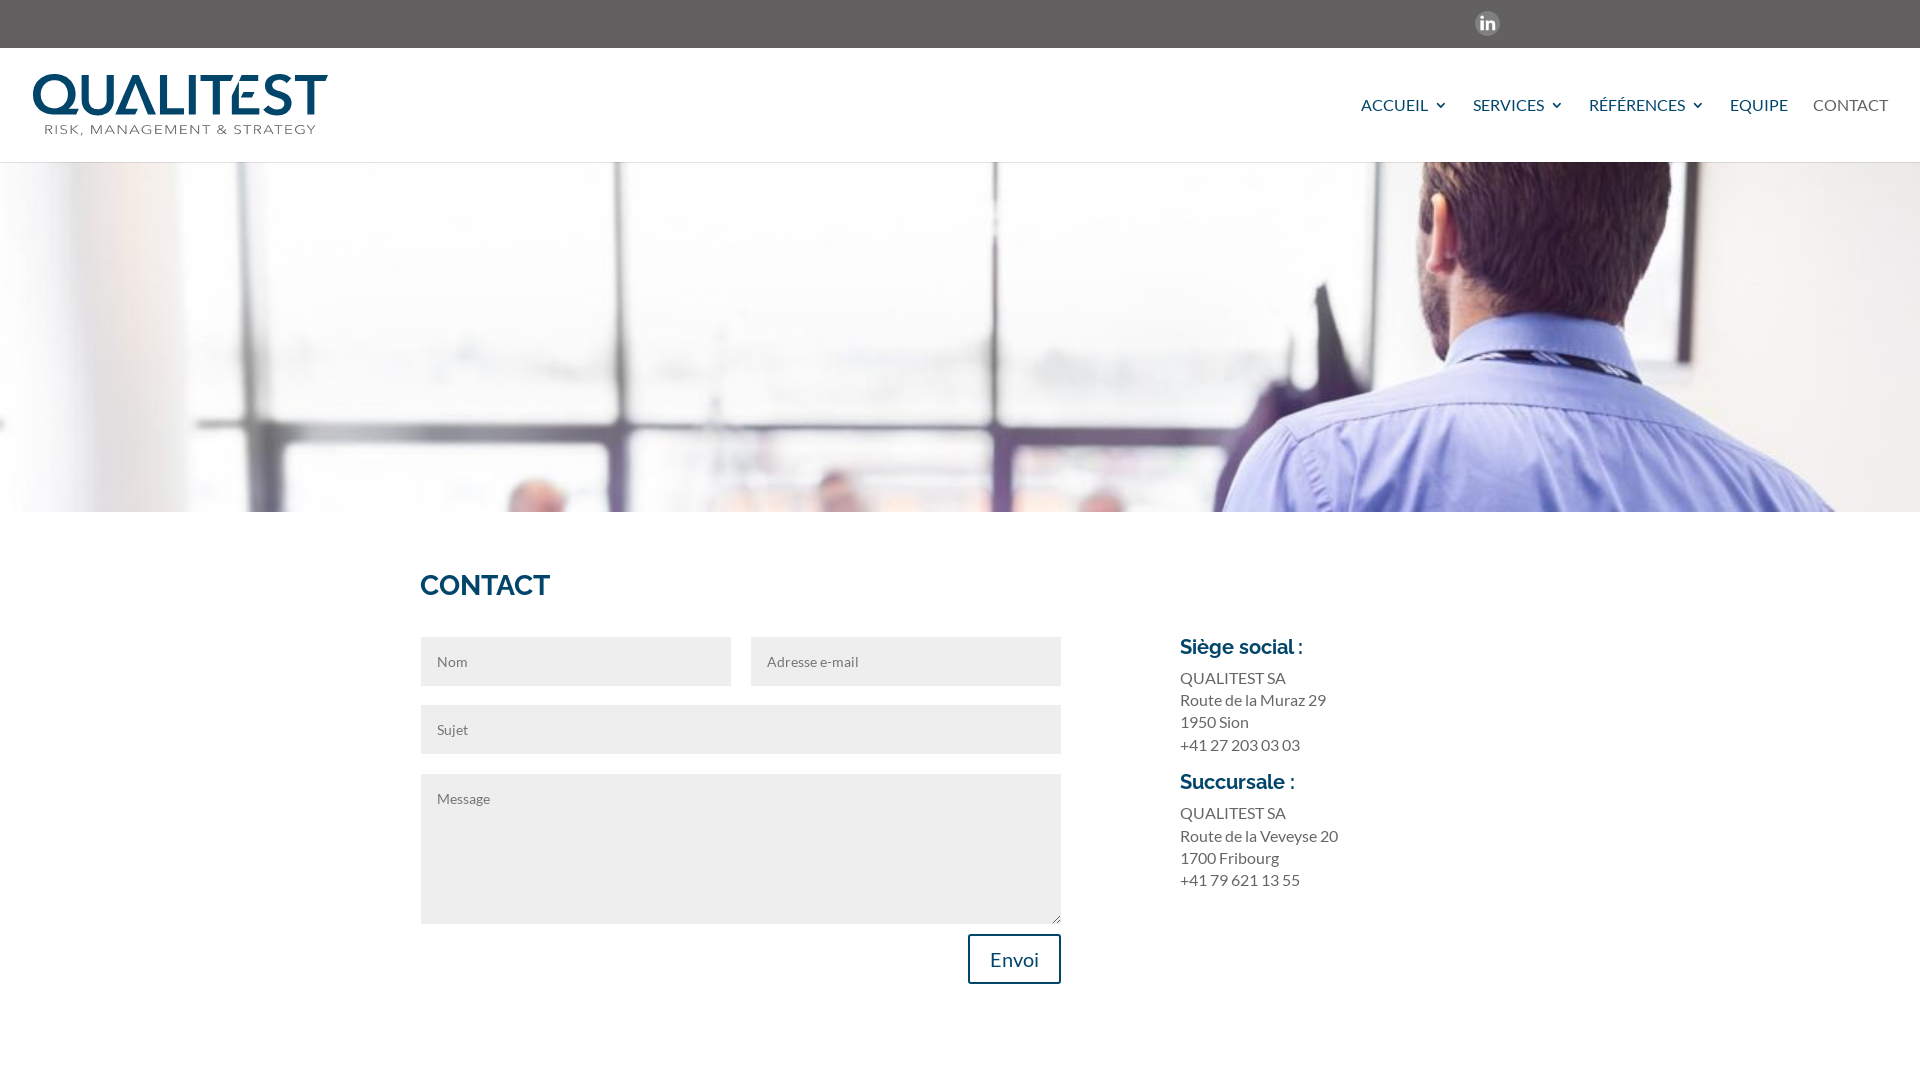

Scrolled down by 1000 pixels
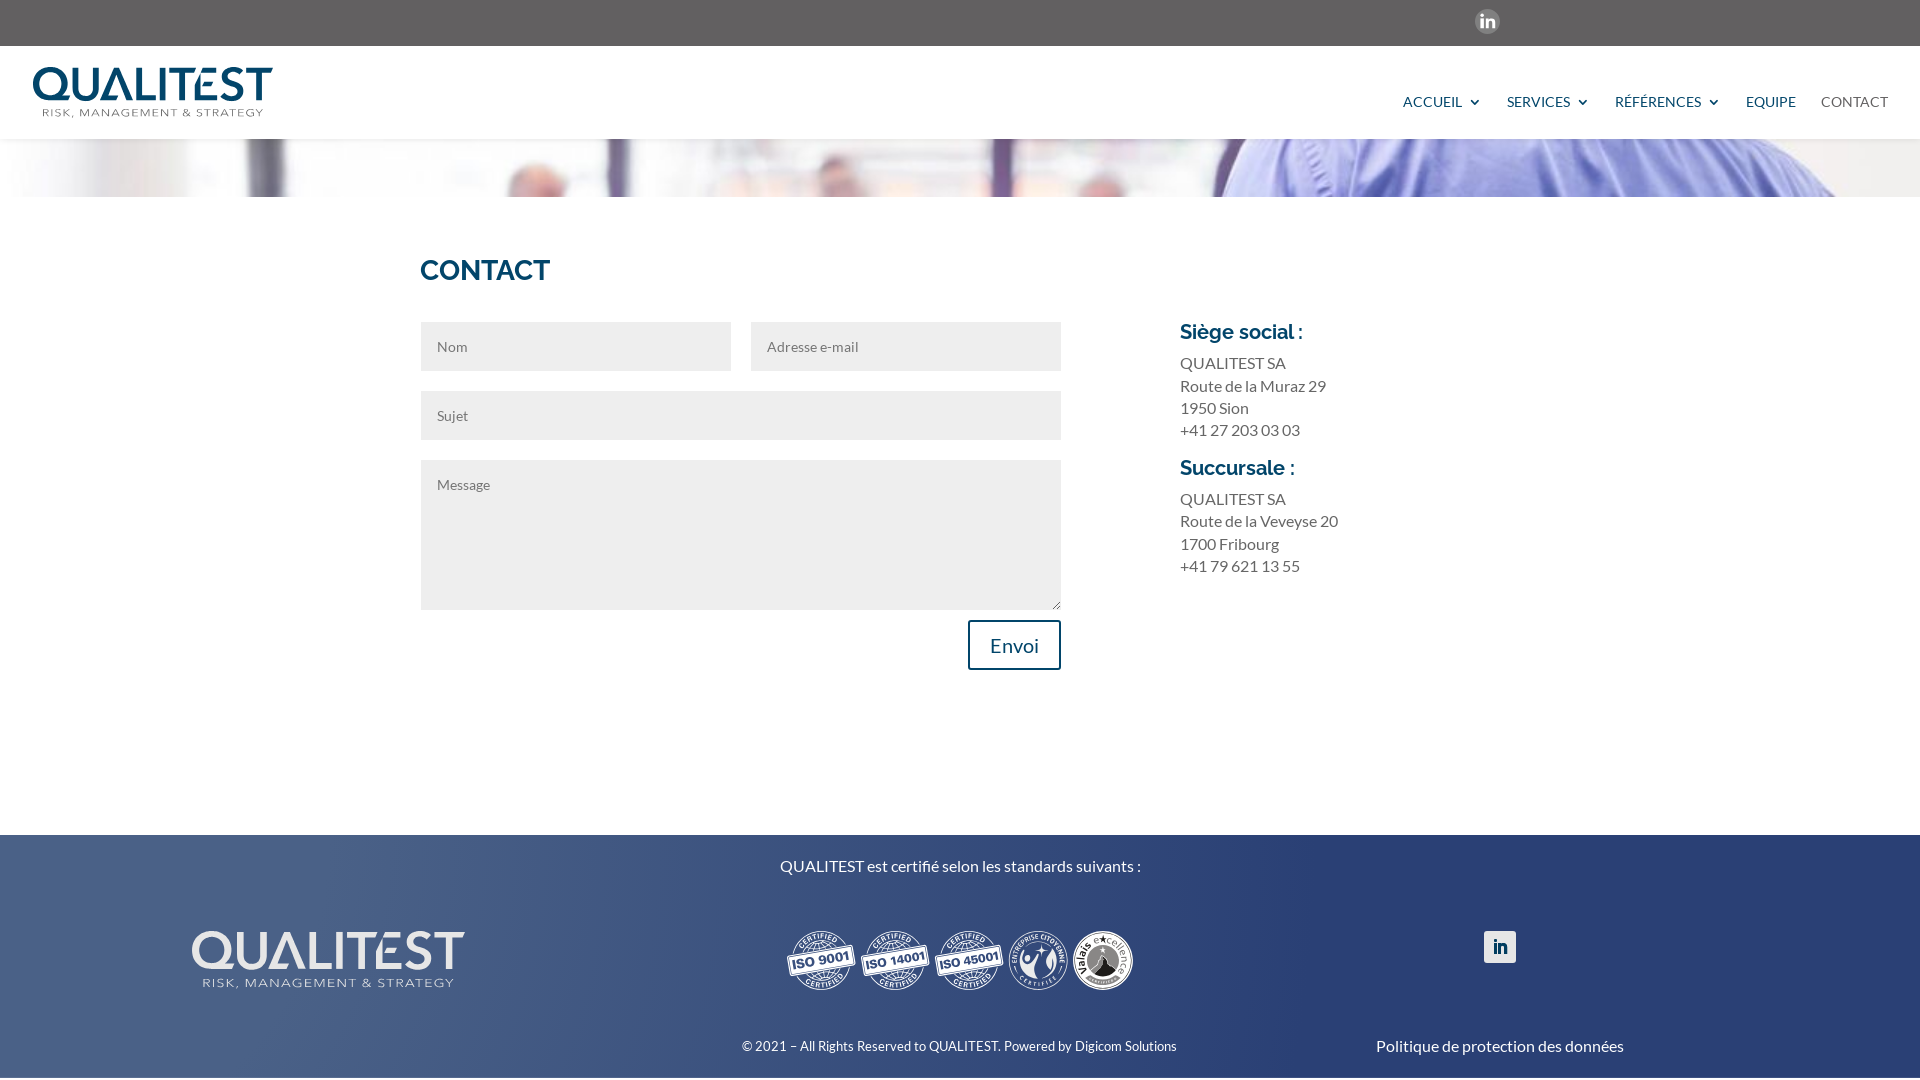

Waited 1000ms for scroll animation
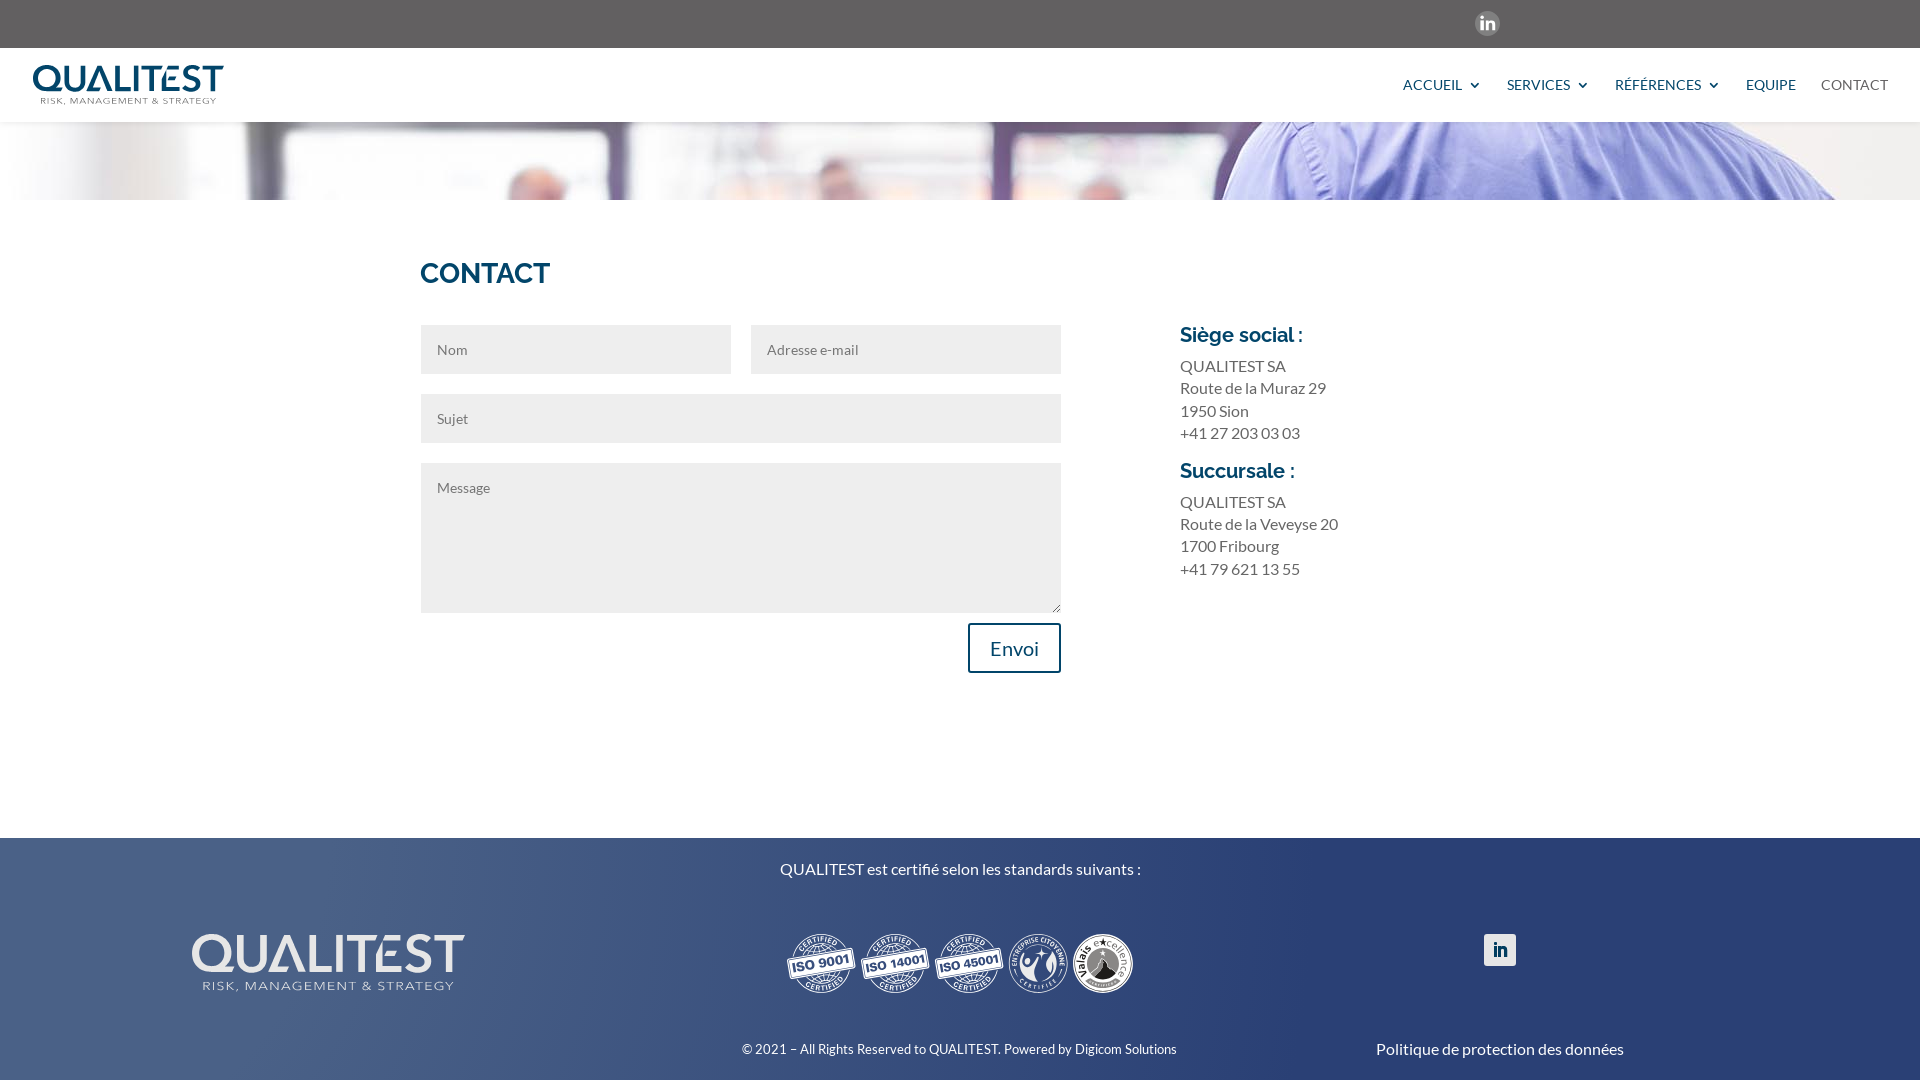

Scrolled up by 1000 pixels
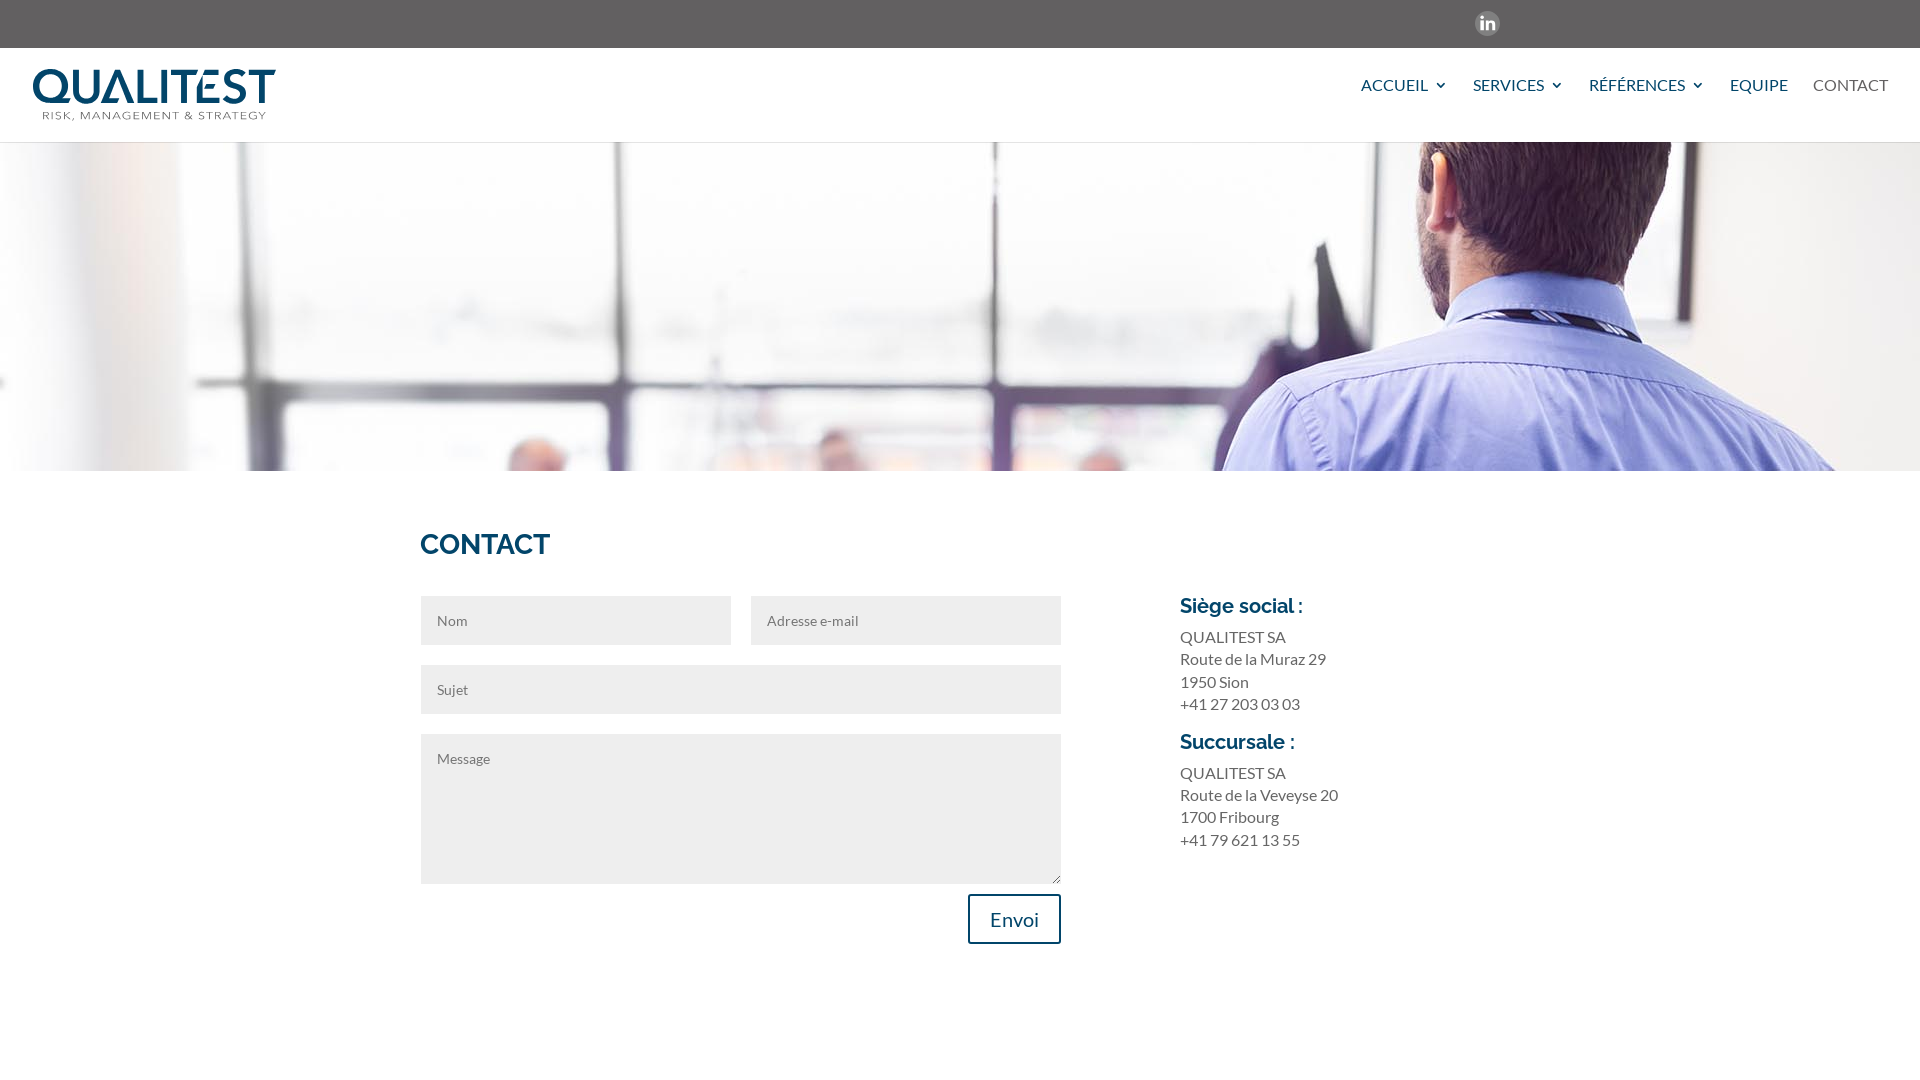

Waited 1000ms for scroll animation
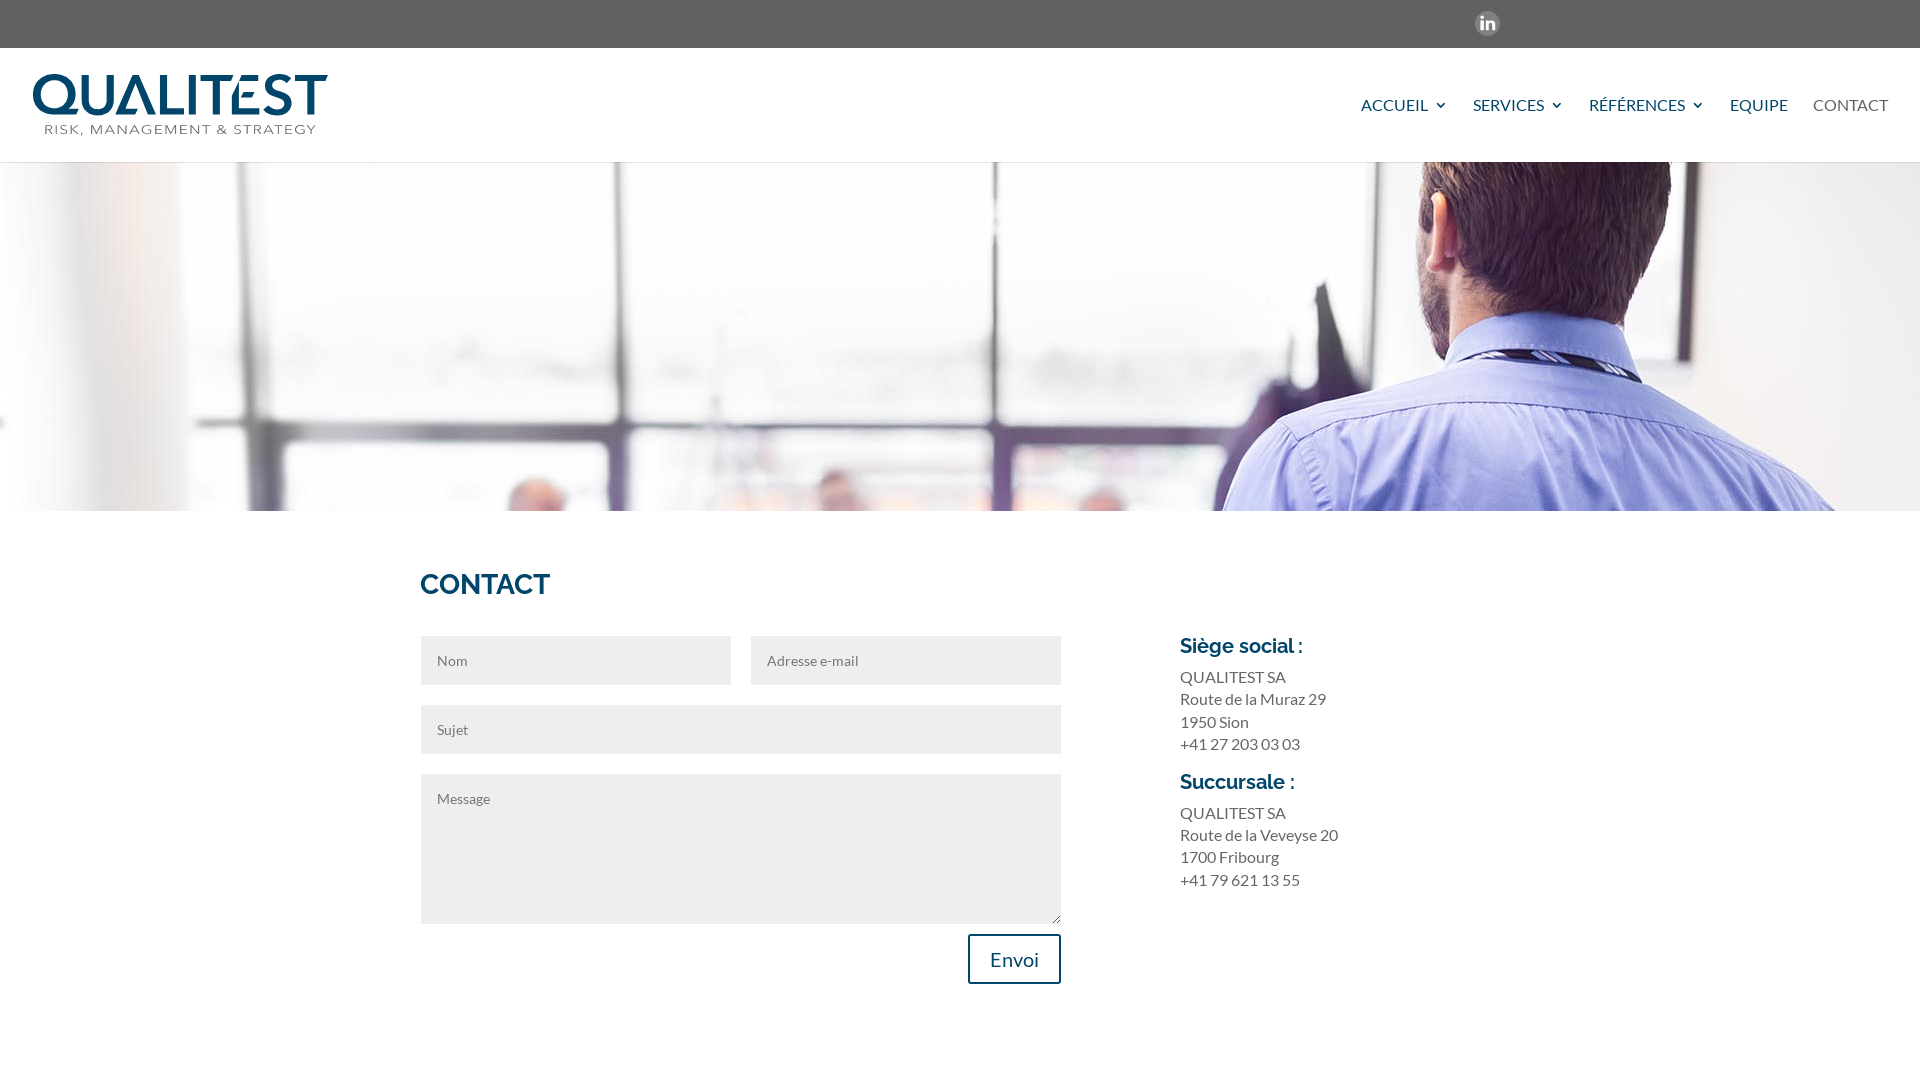

Located element with id 'mousehover'
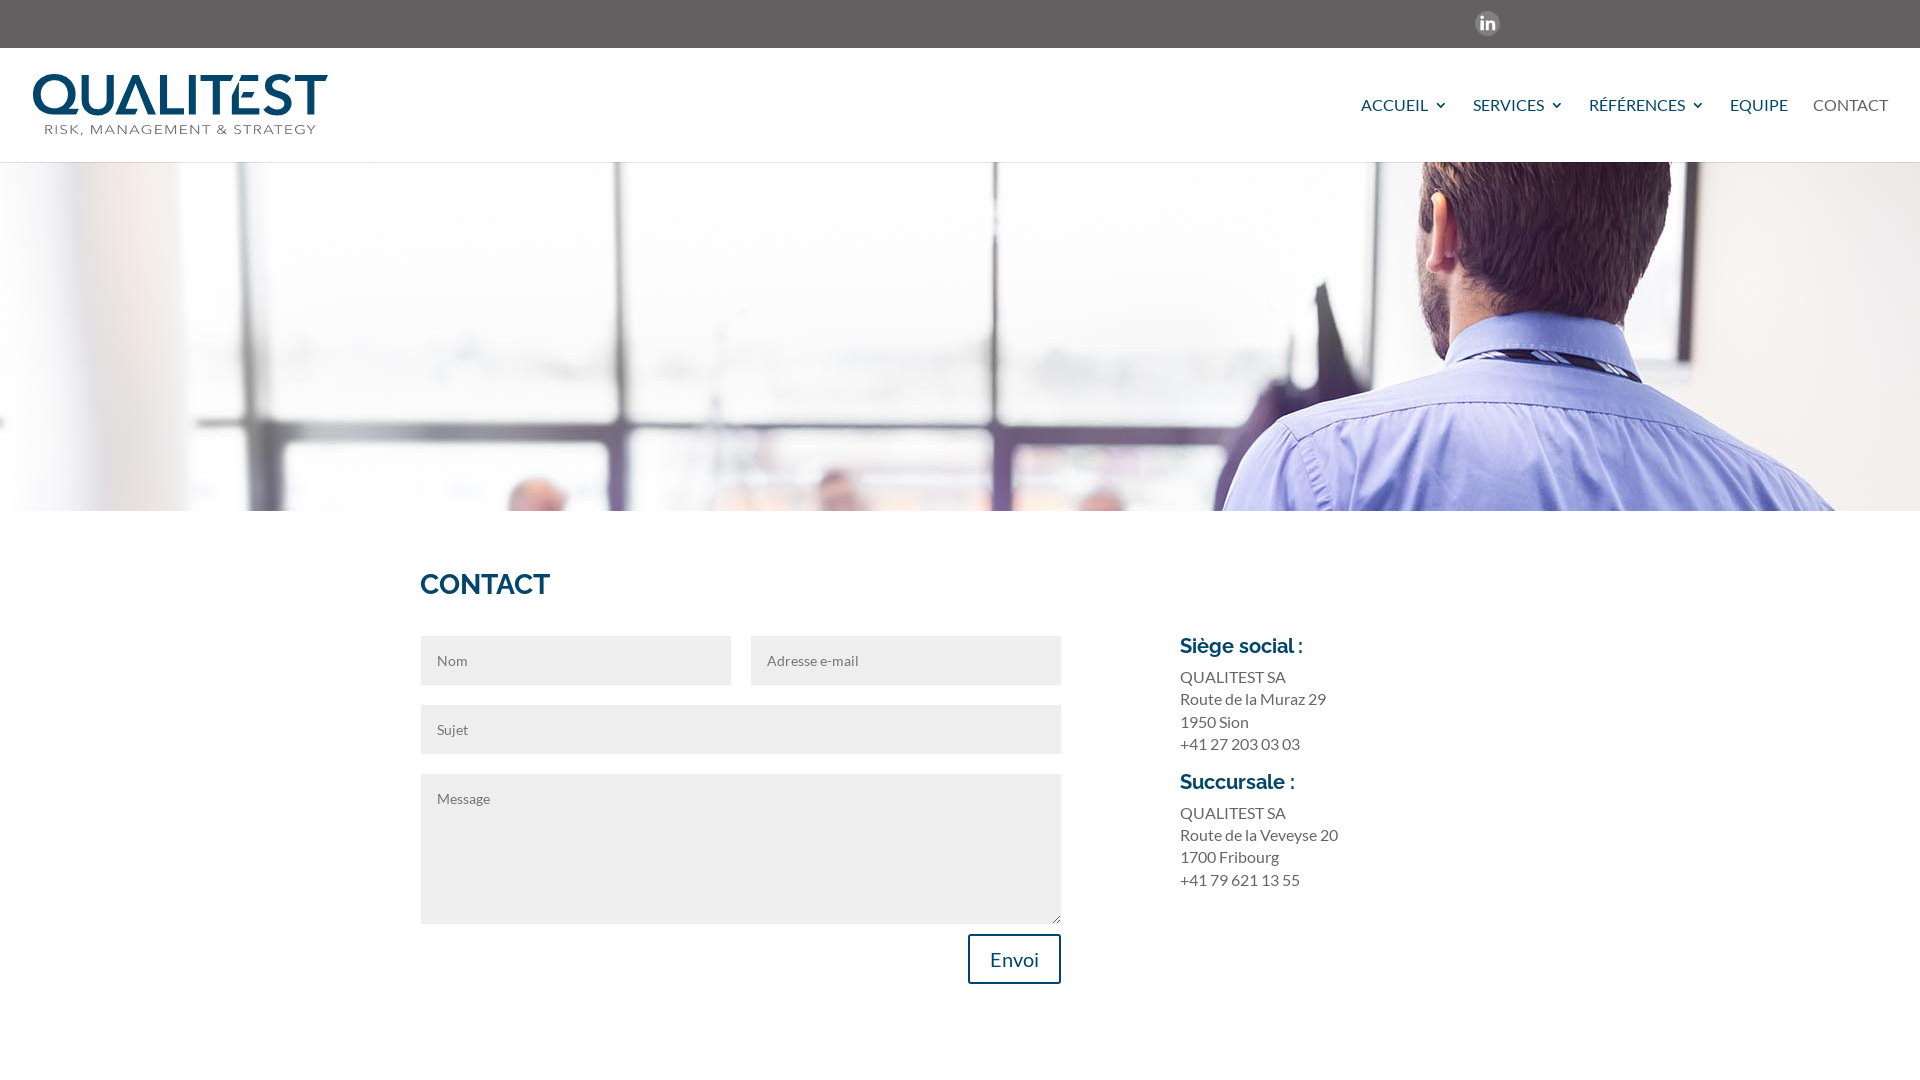

Element '#mousehover' not found on page - exception caught
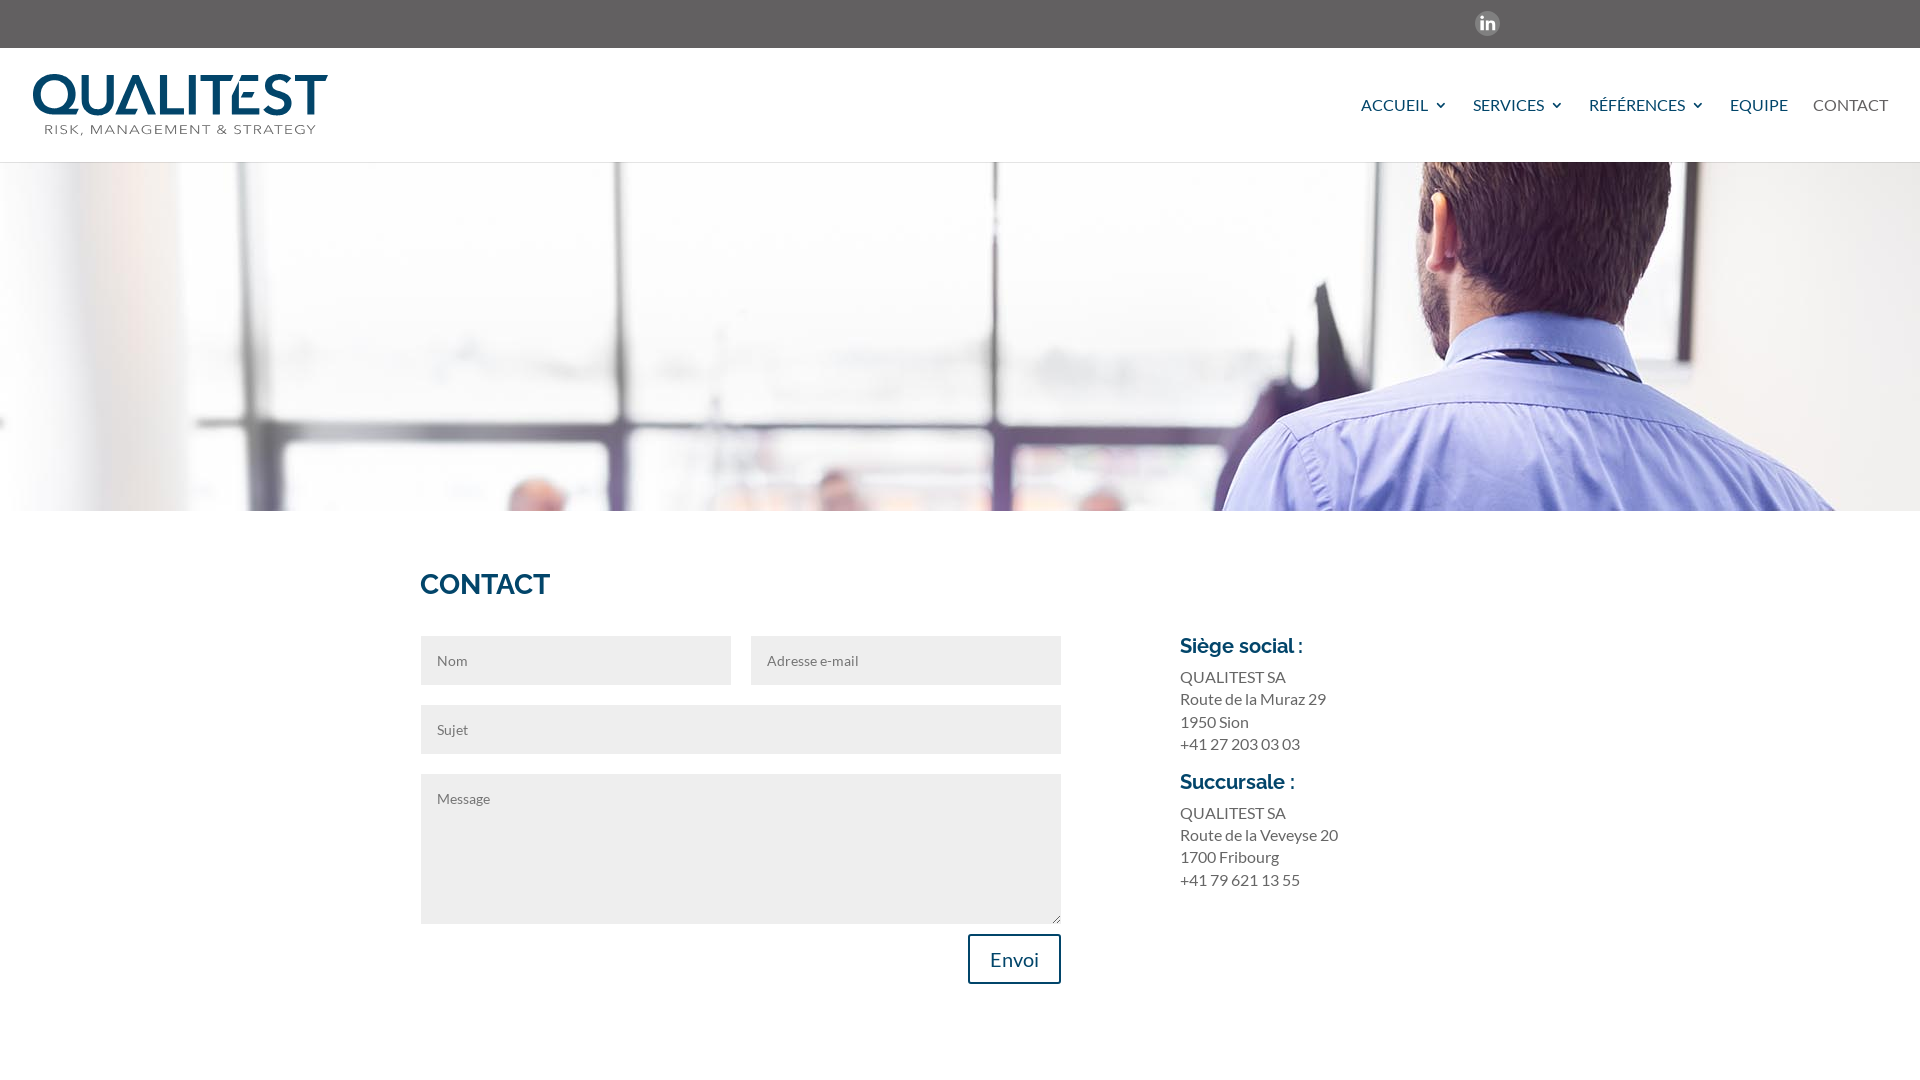

Retrieved page title: 'Contact - QUALITEST'
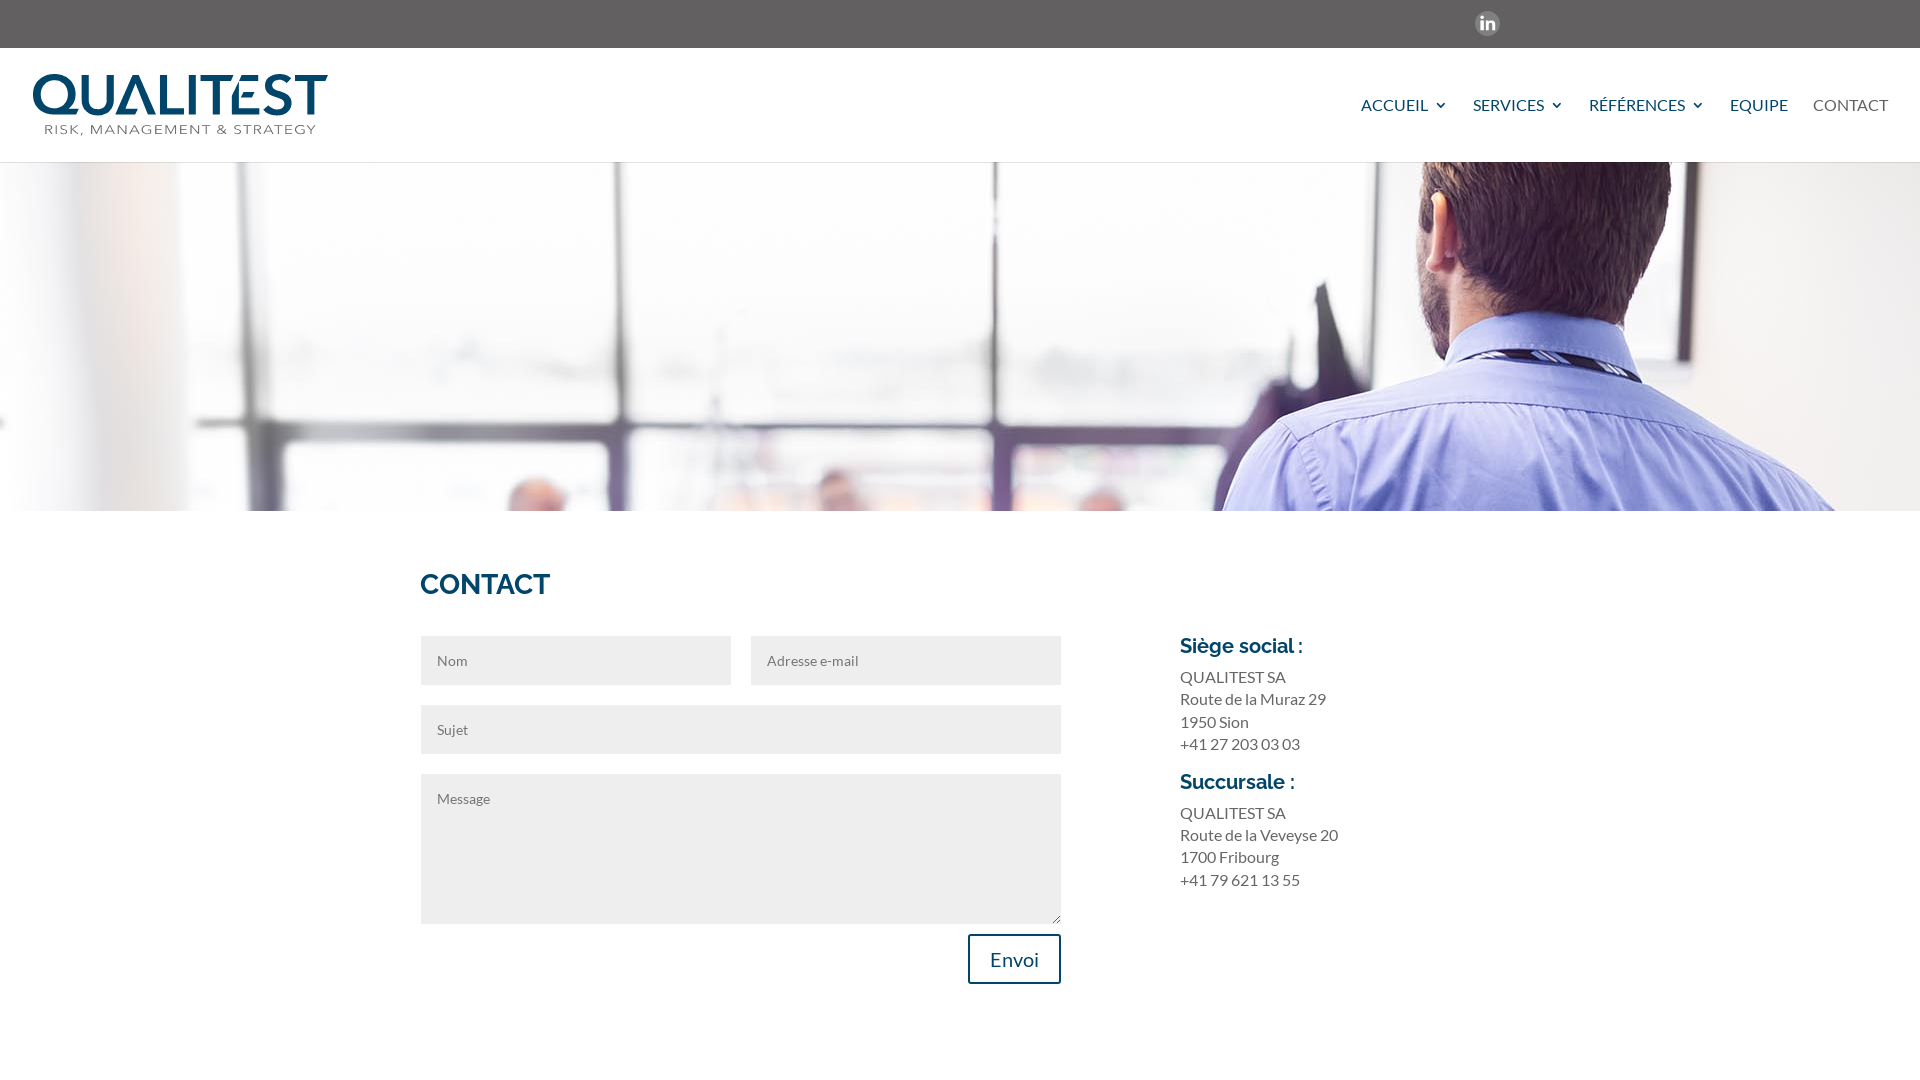

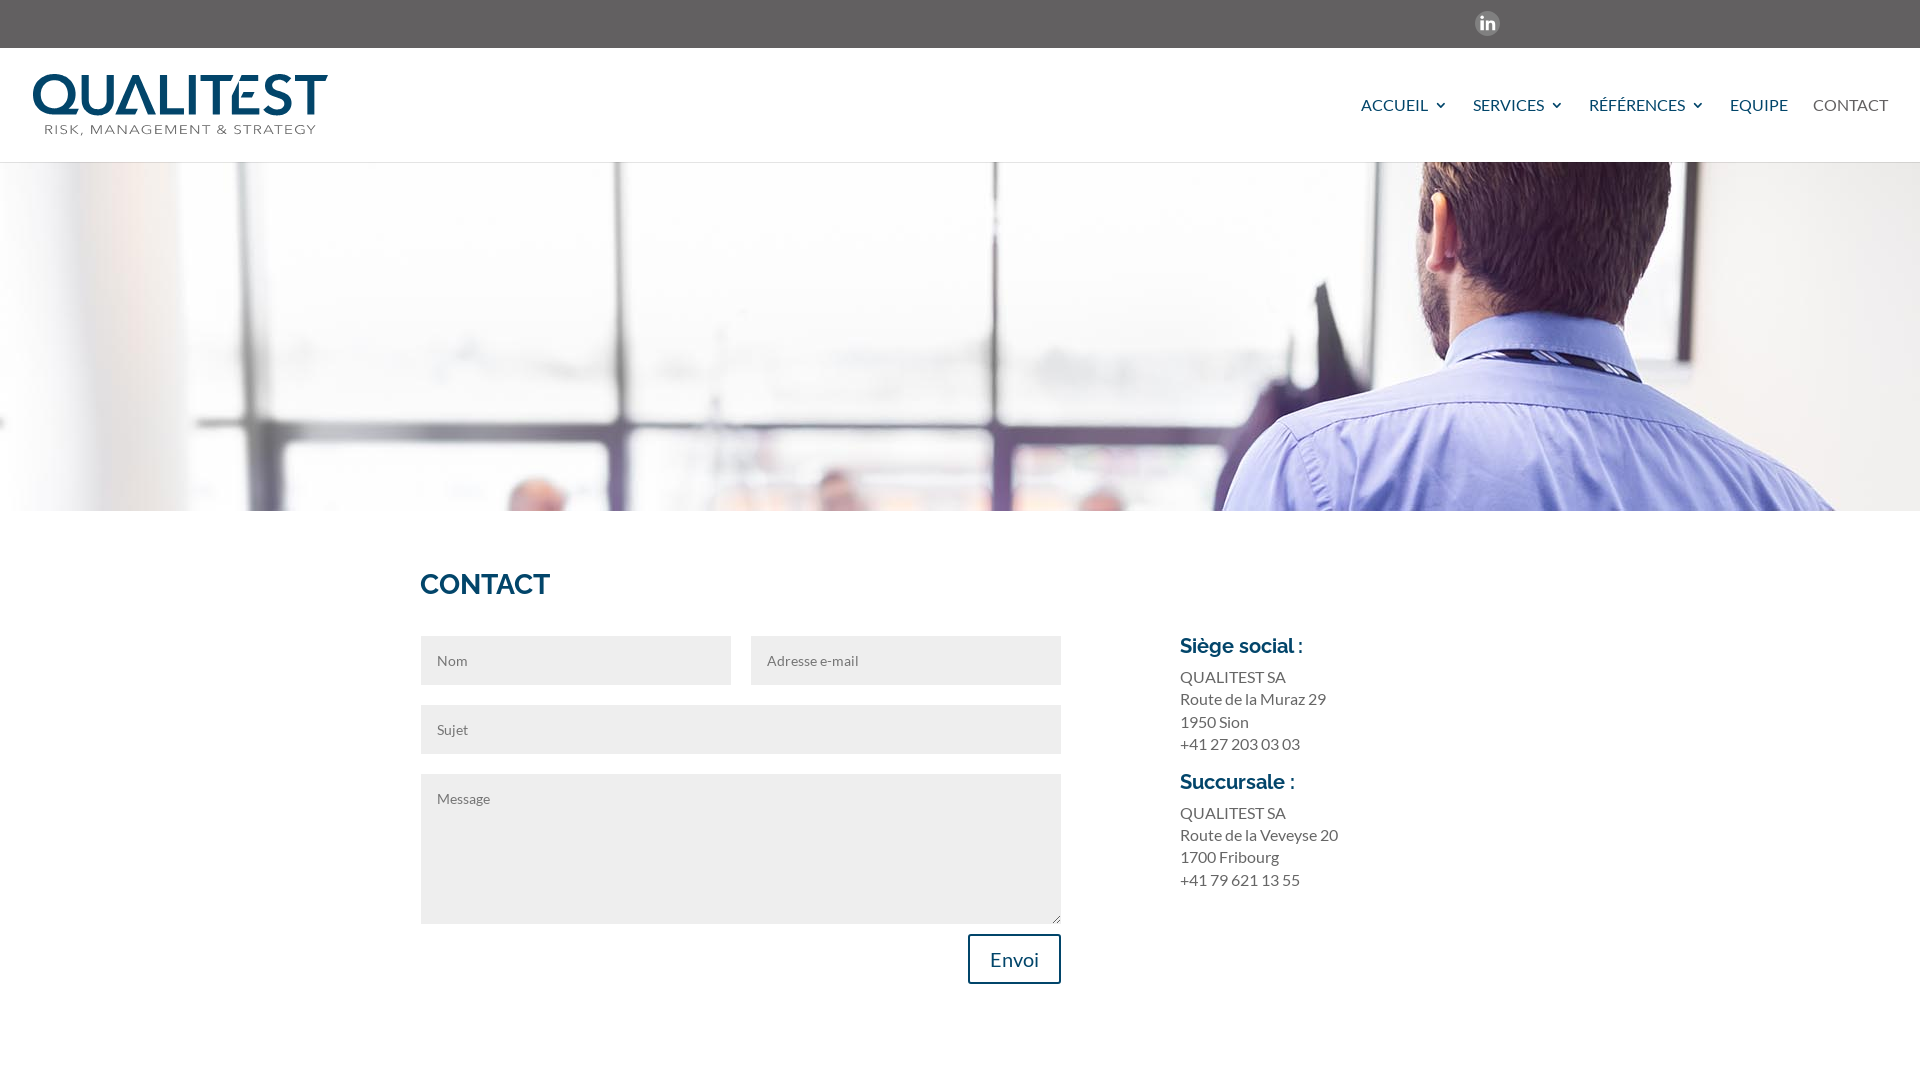